Tests drag and drop functionality on jQuery UI demo page by dragging an element from source to target location within an iframe

Starting URL: http://jqueryui.com/droppable/

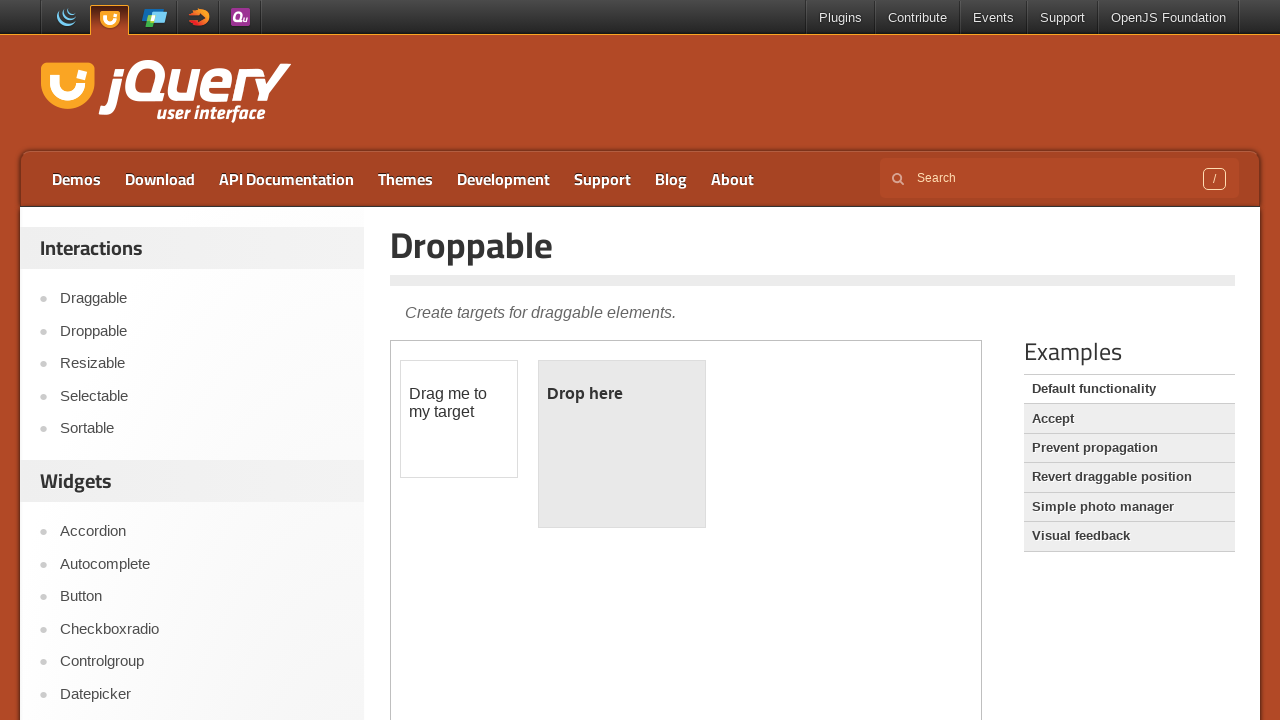

Located the demo iframe containing drag and drop elements
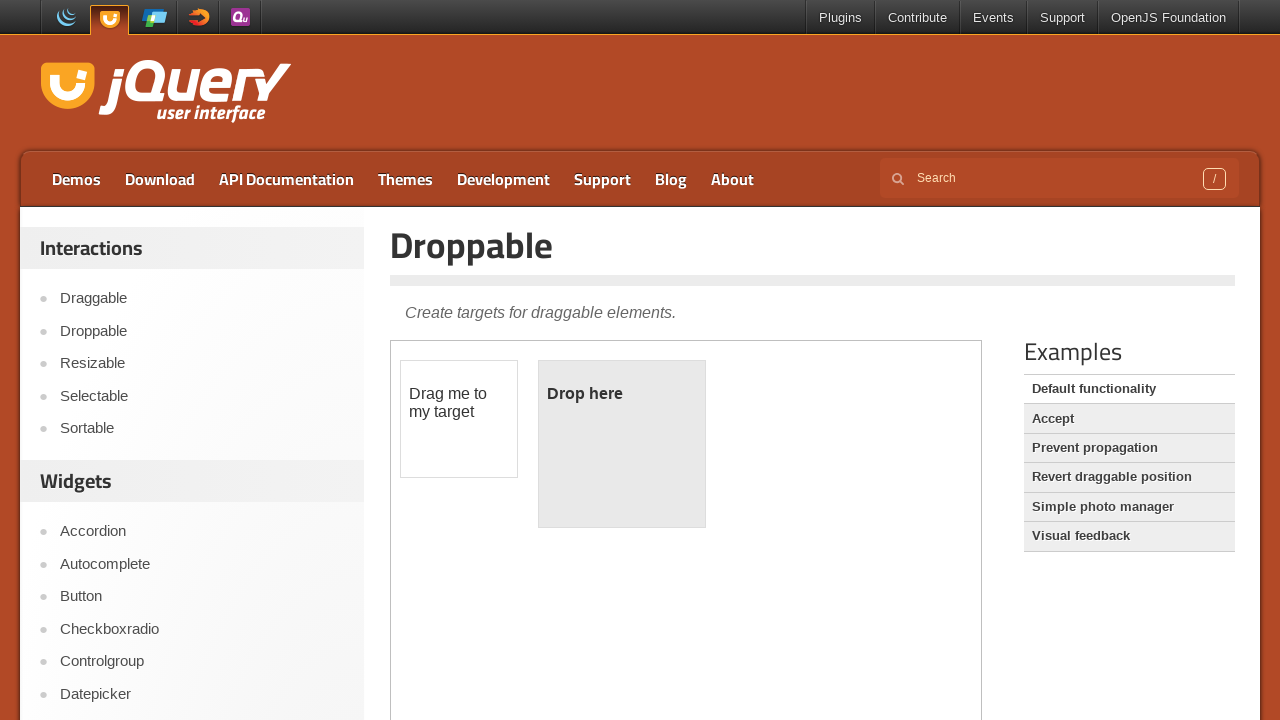

Located the draggable source element with id 'draggable'
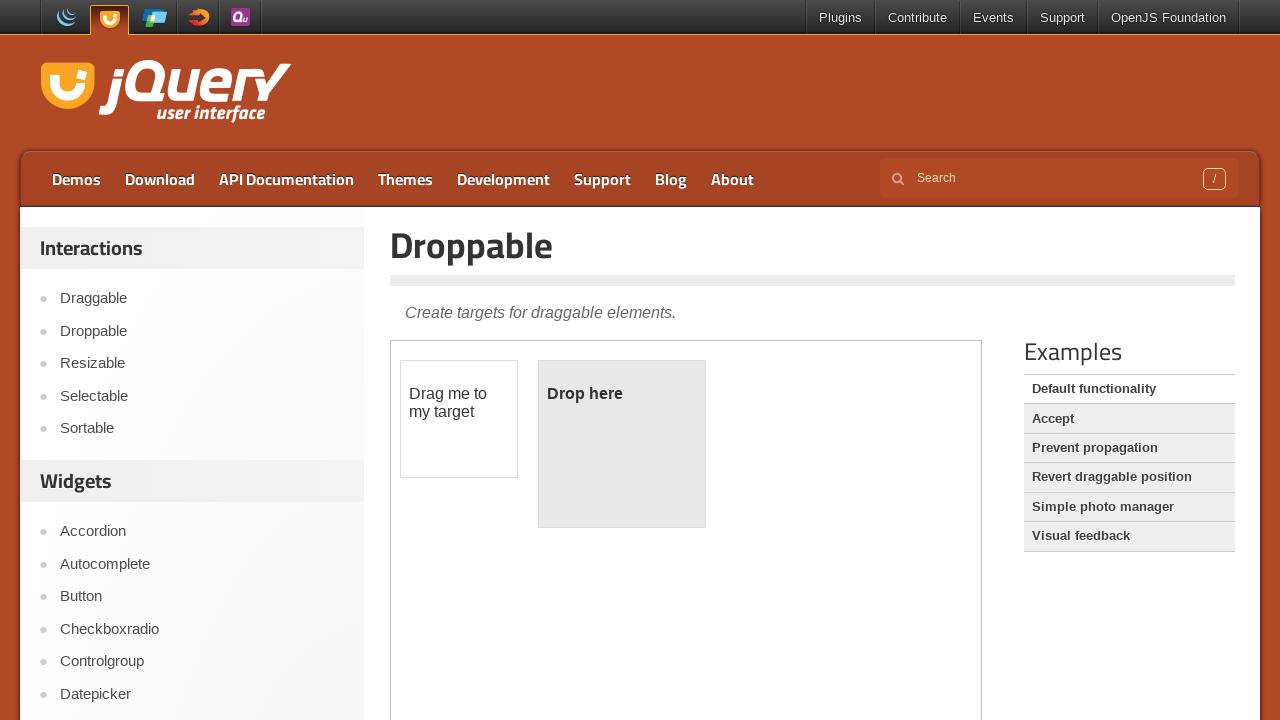

Located the droppable target element with id 'droppable'
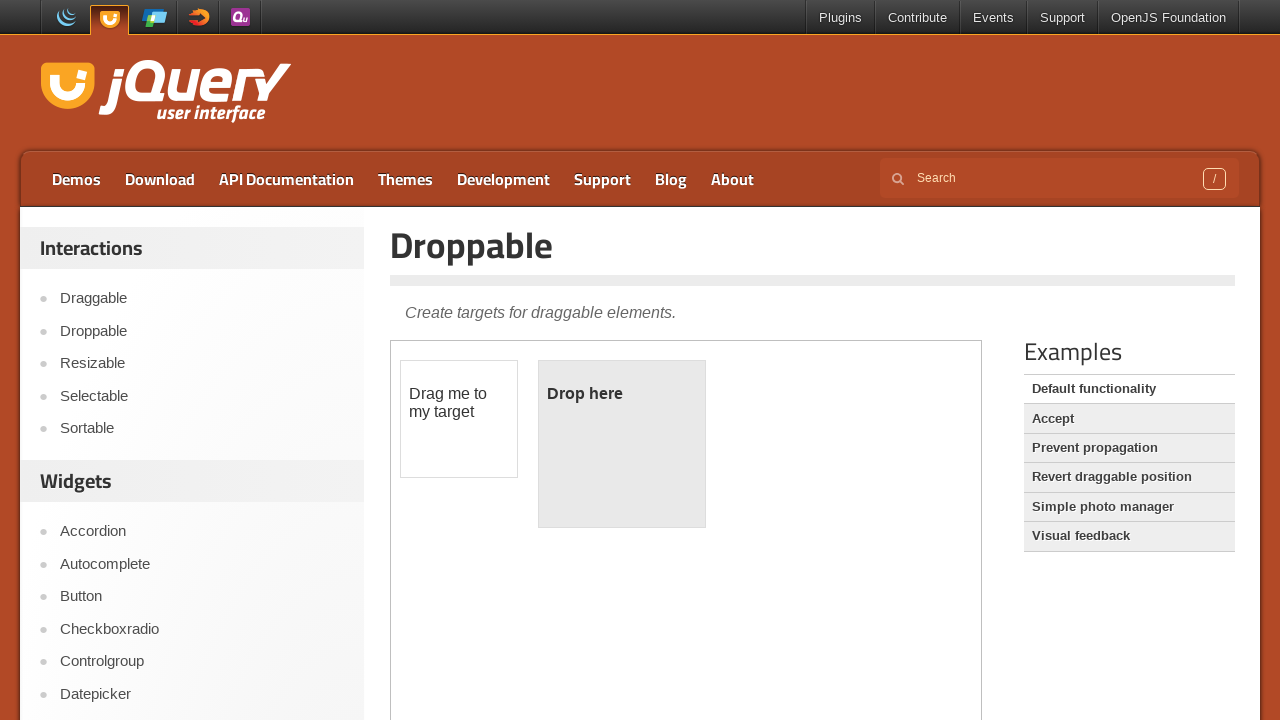

Dragged source element to target element - drag and drop operation completed at (622, 444)
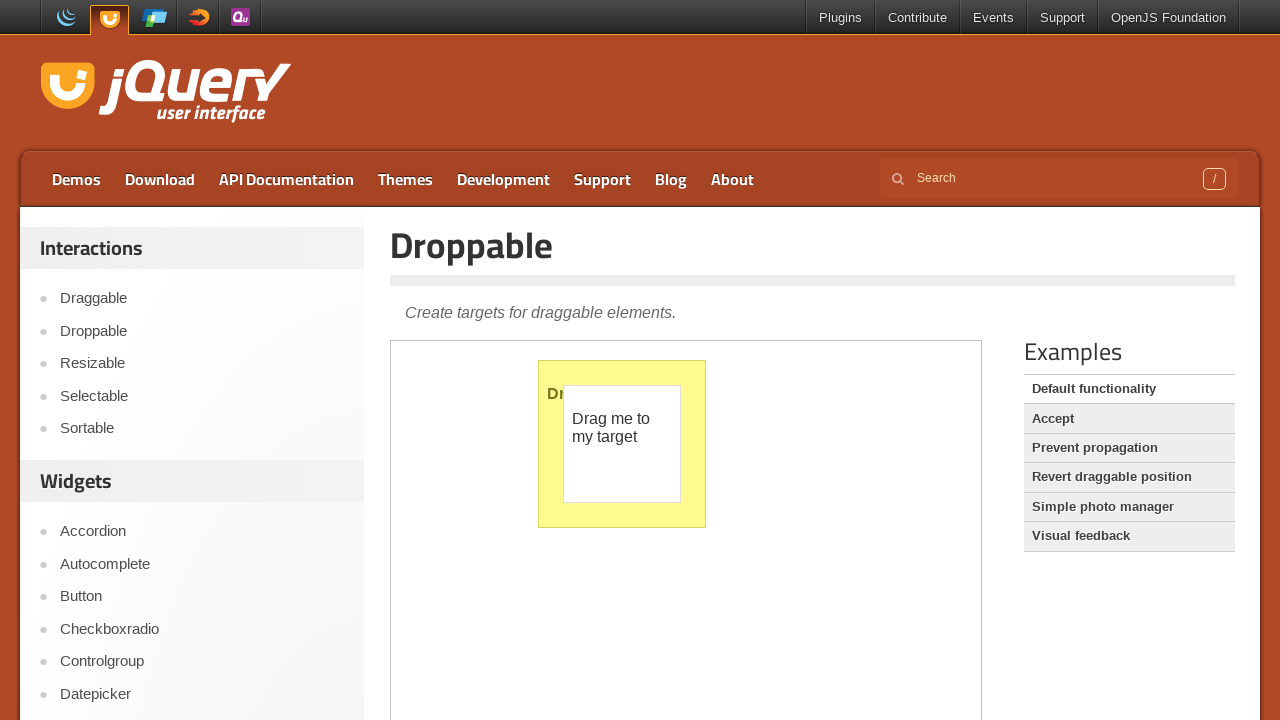

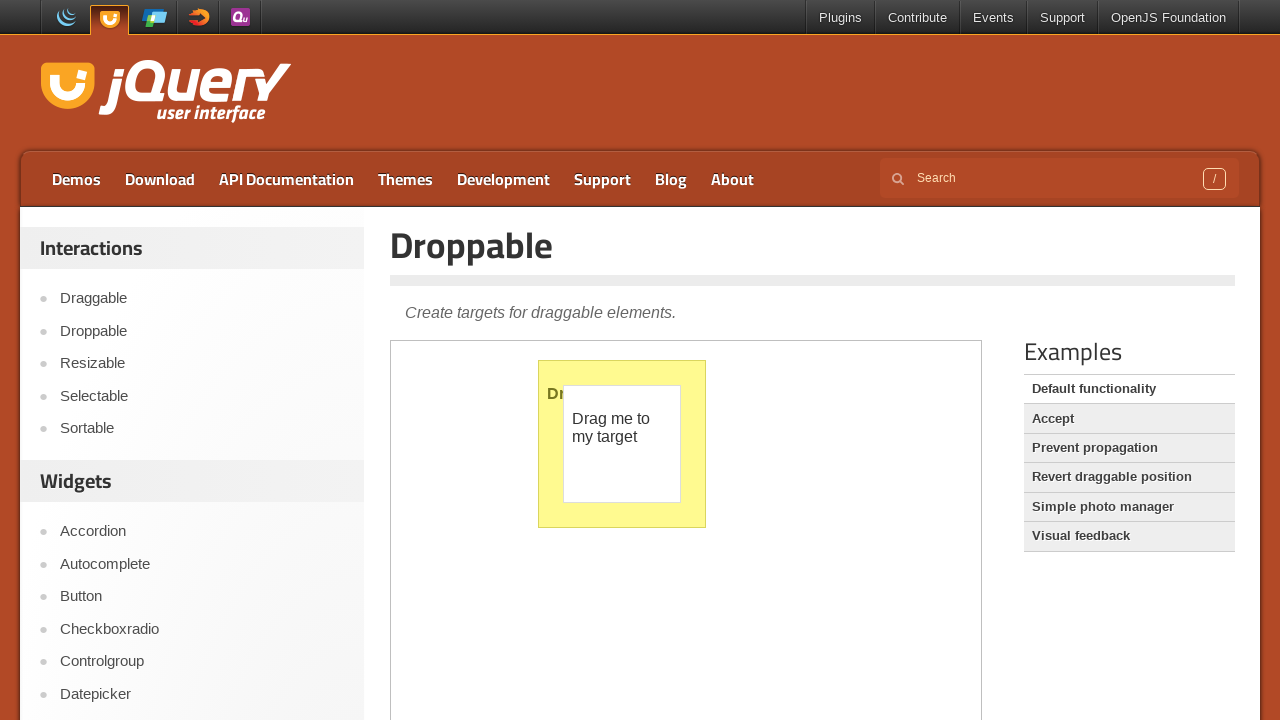